Tests the Swiggy food delivery website by navigating to the homepage and entering a location (Chennai) in the location search field.

Starting URL: https://www.swiggy.com/

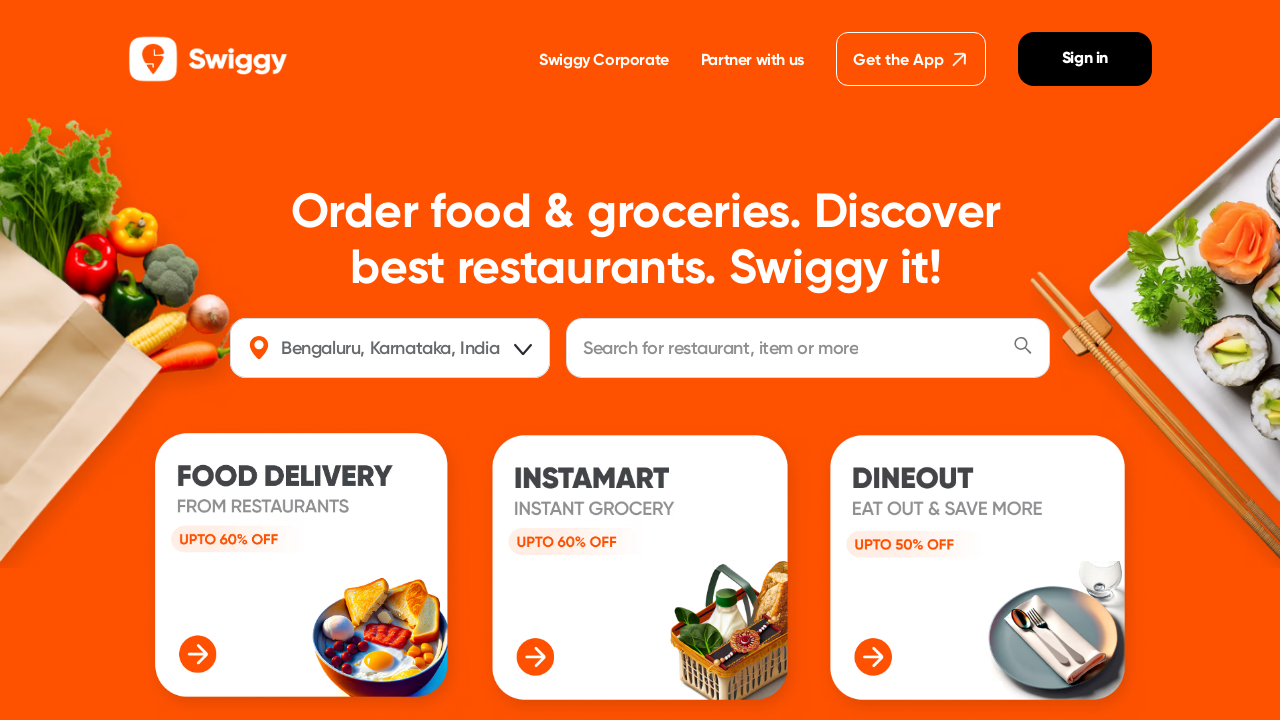

Navigated to Swiggy homepage
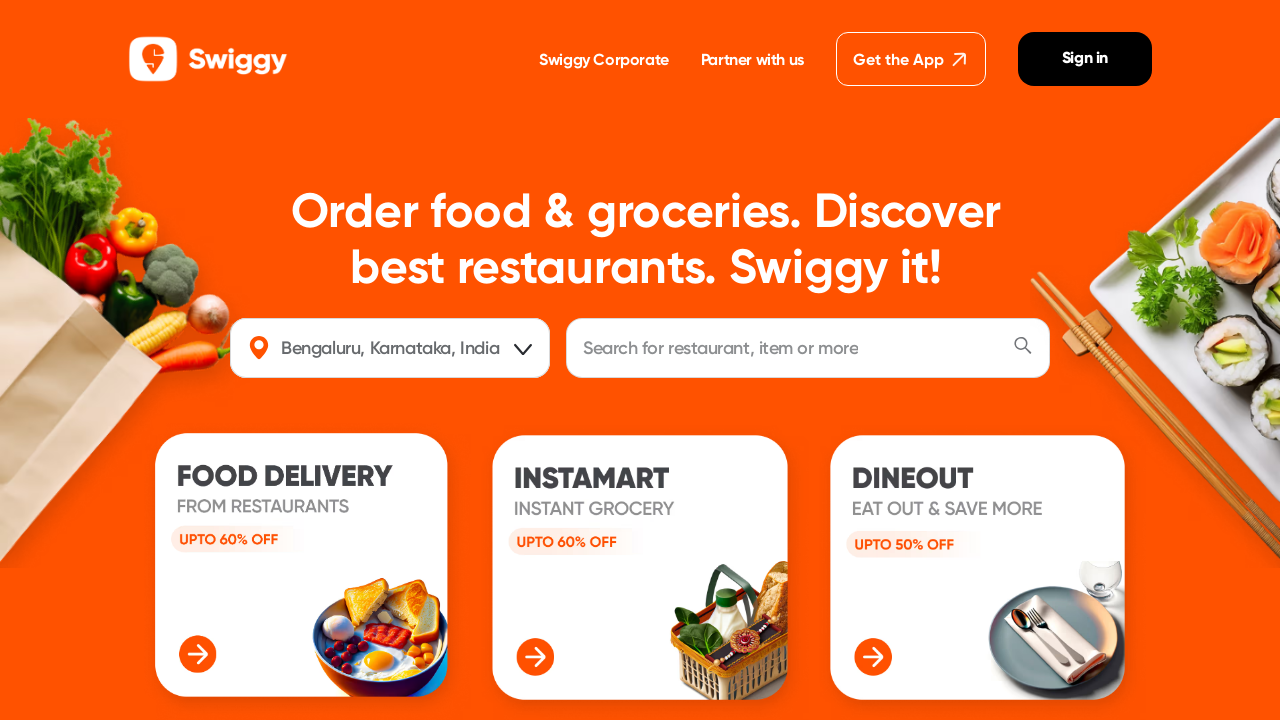

Filled location search field with 'Chennai' on #location
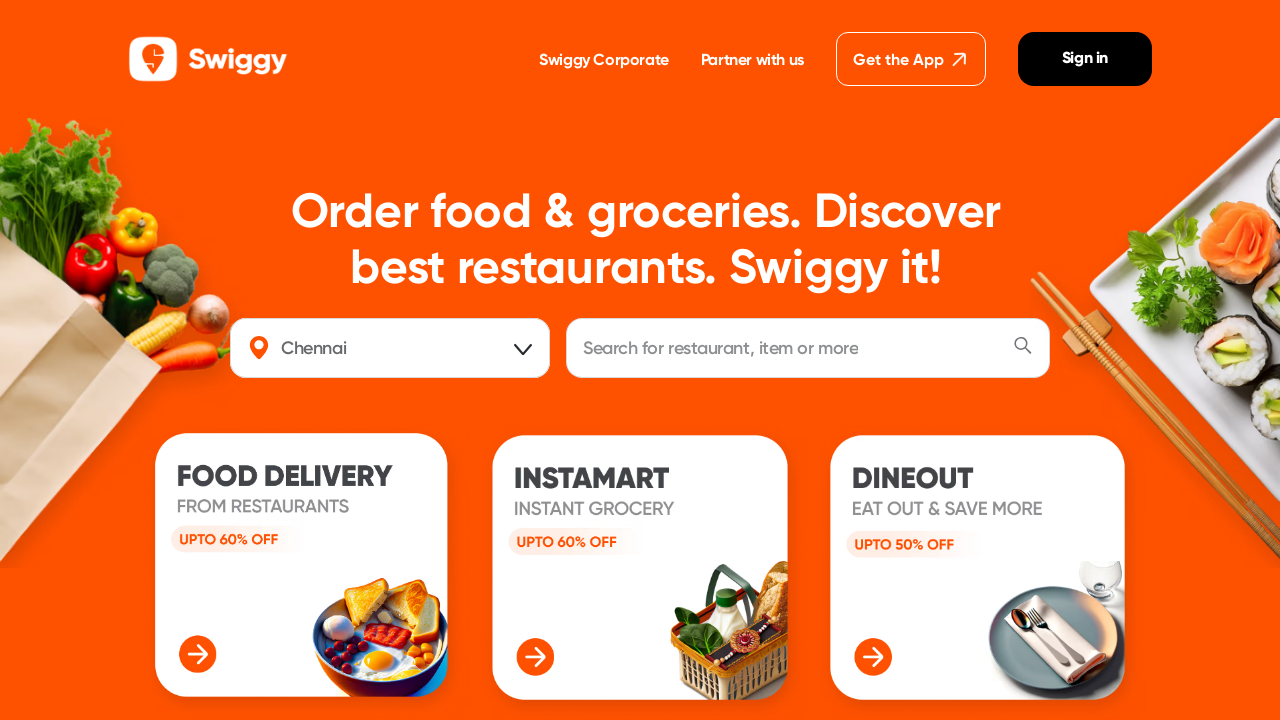

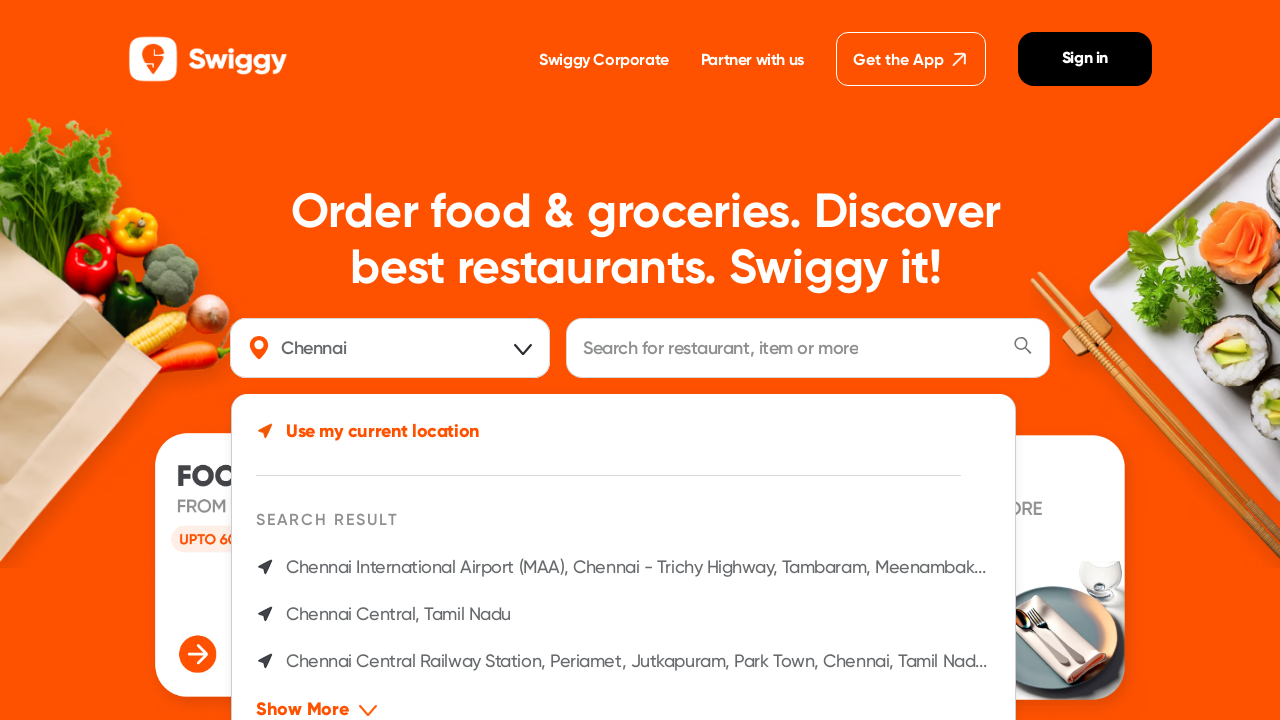